Tests clicking a button with dynamic ID on the UI Testing Playground website

Starting URL: http://uitestingplayground.com/dynamicid

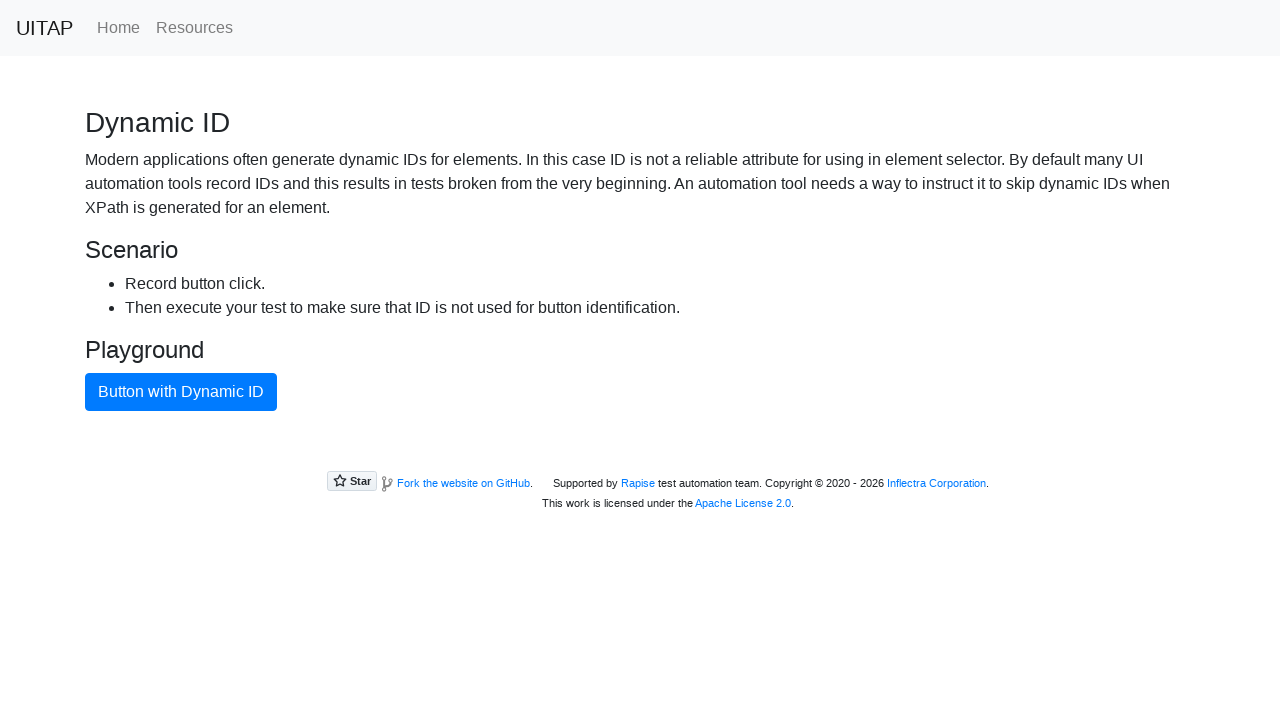

Navigated to UI Testing Playground dynamic ID page
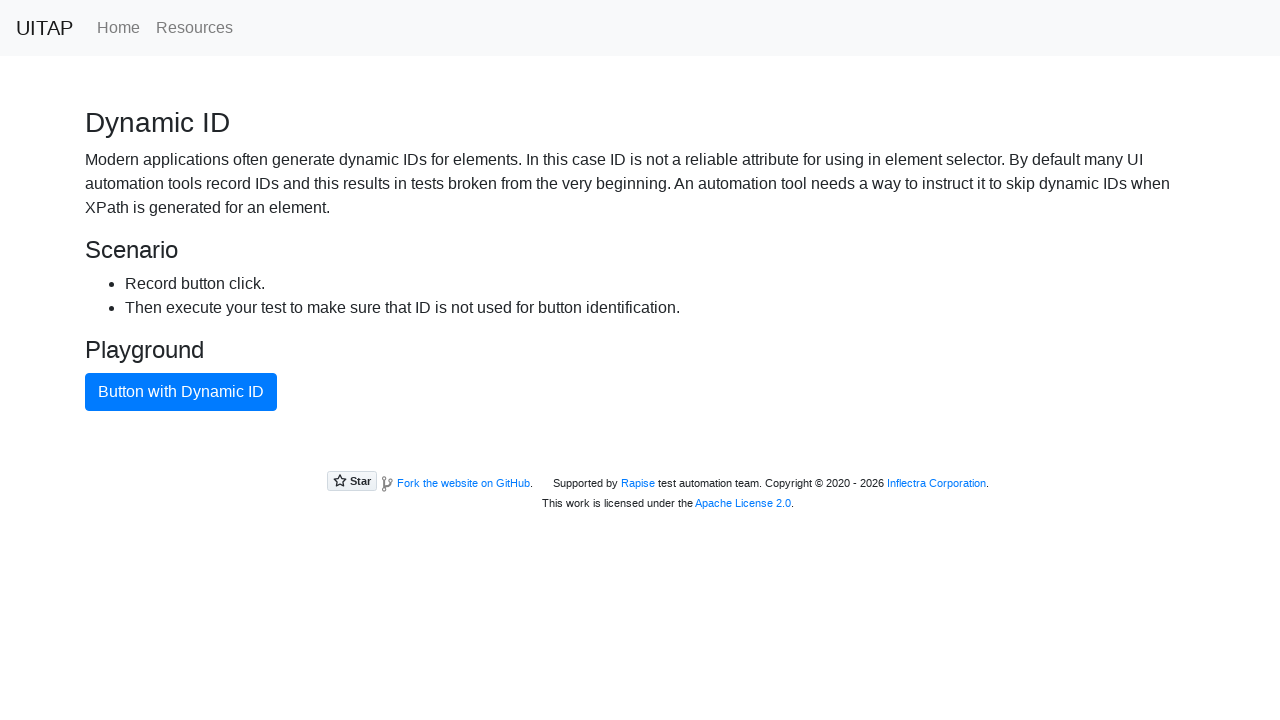

Clicked button with dynamic ID at (181, 392) on xpath=//button[contains(@class,"btn btn-primary")]
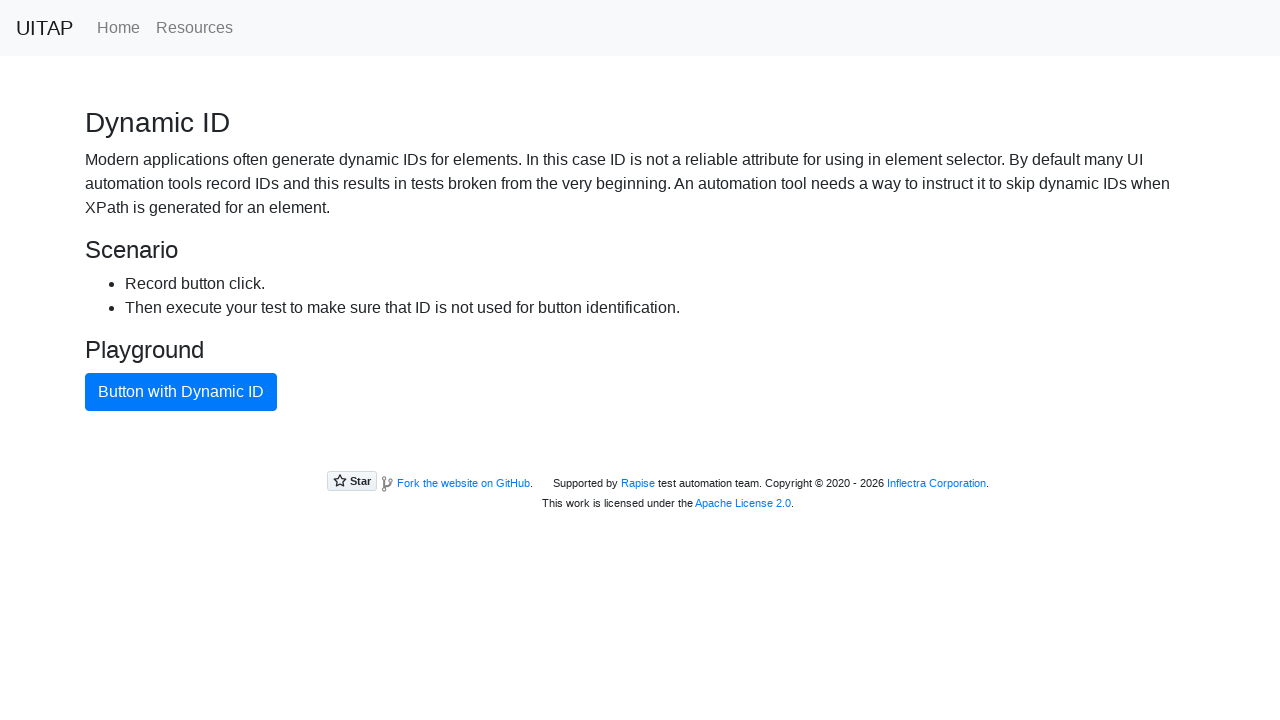

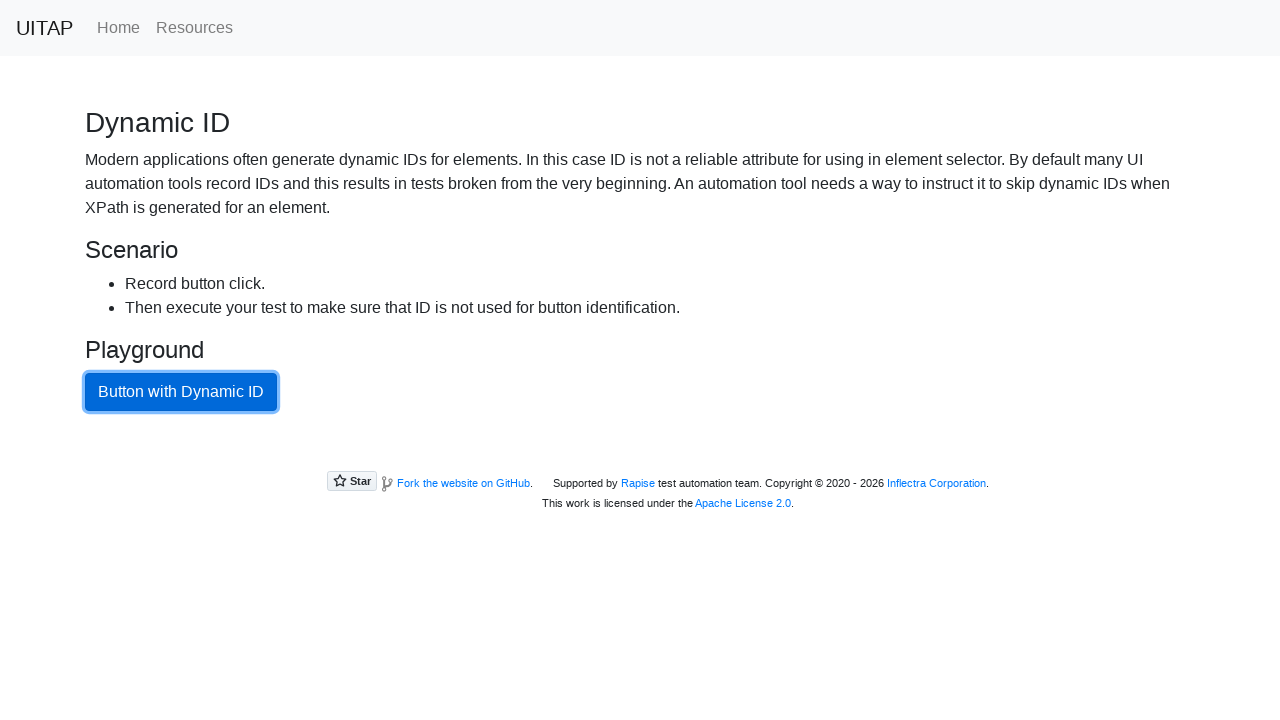